Tests link counting functionality in different sections of the page and opens footer links in new tabs to verify they work correctly

Starting URL: https://rahulshettyacademy.com/AutomationPractice/

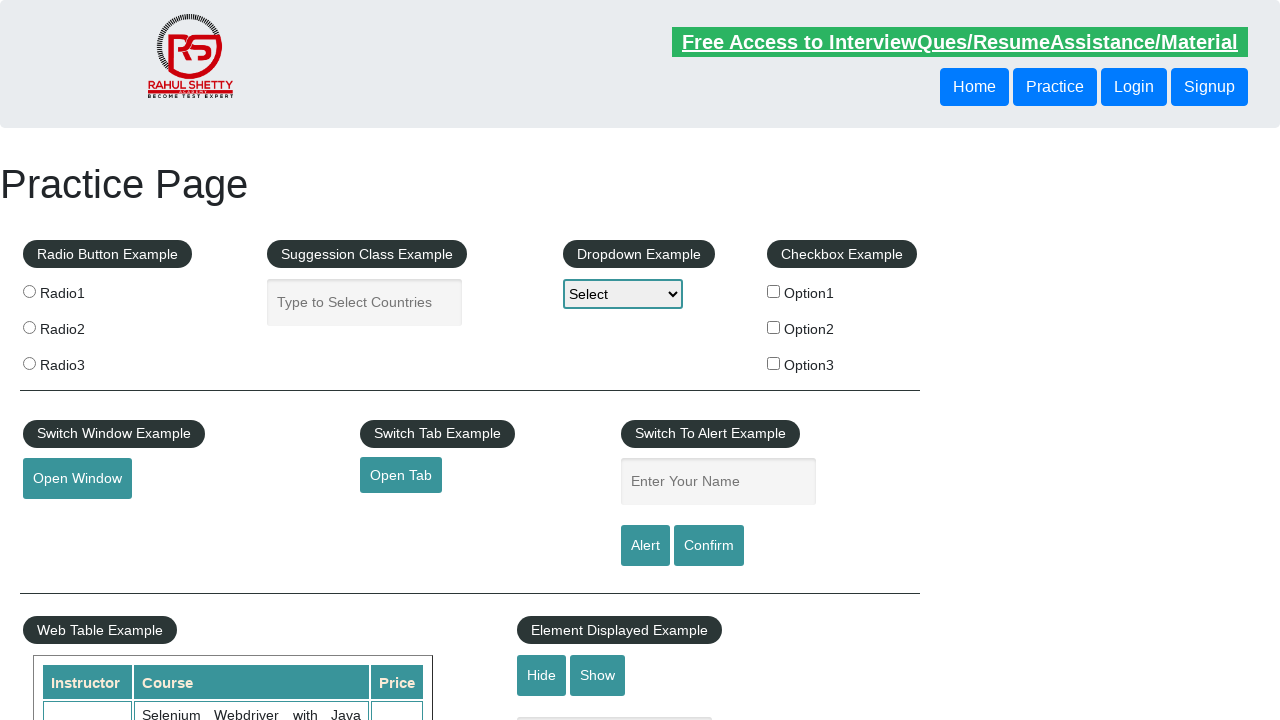

Located all links on the page
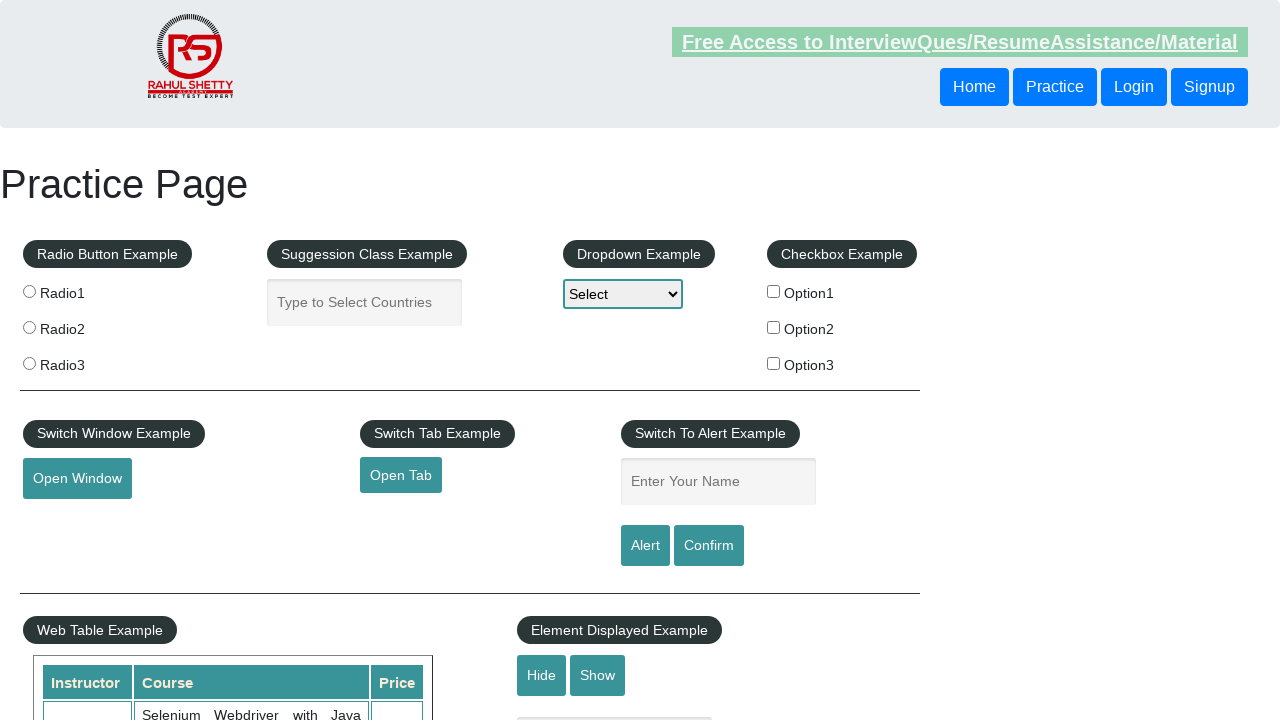

Found 27 total links on the page
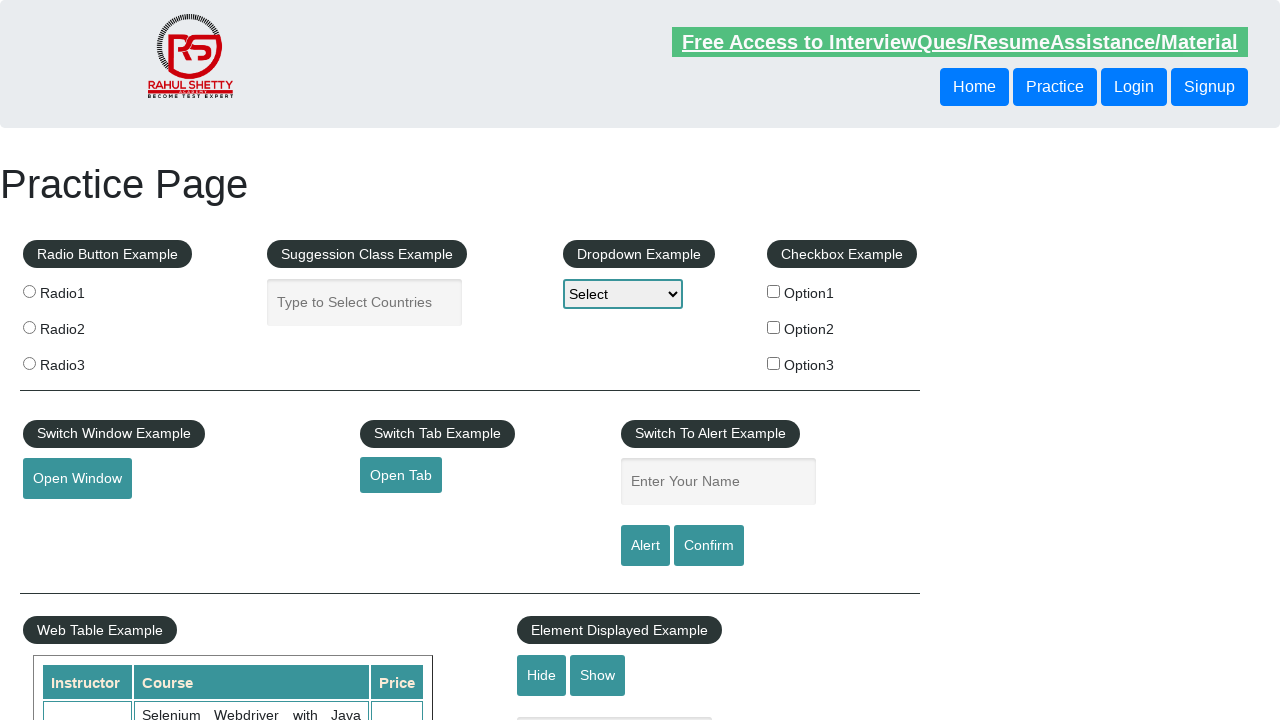

Verified that 27 links exist on the page
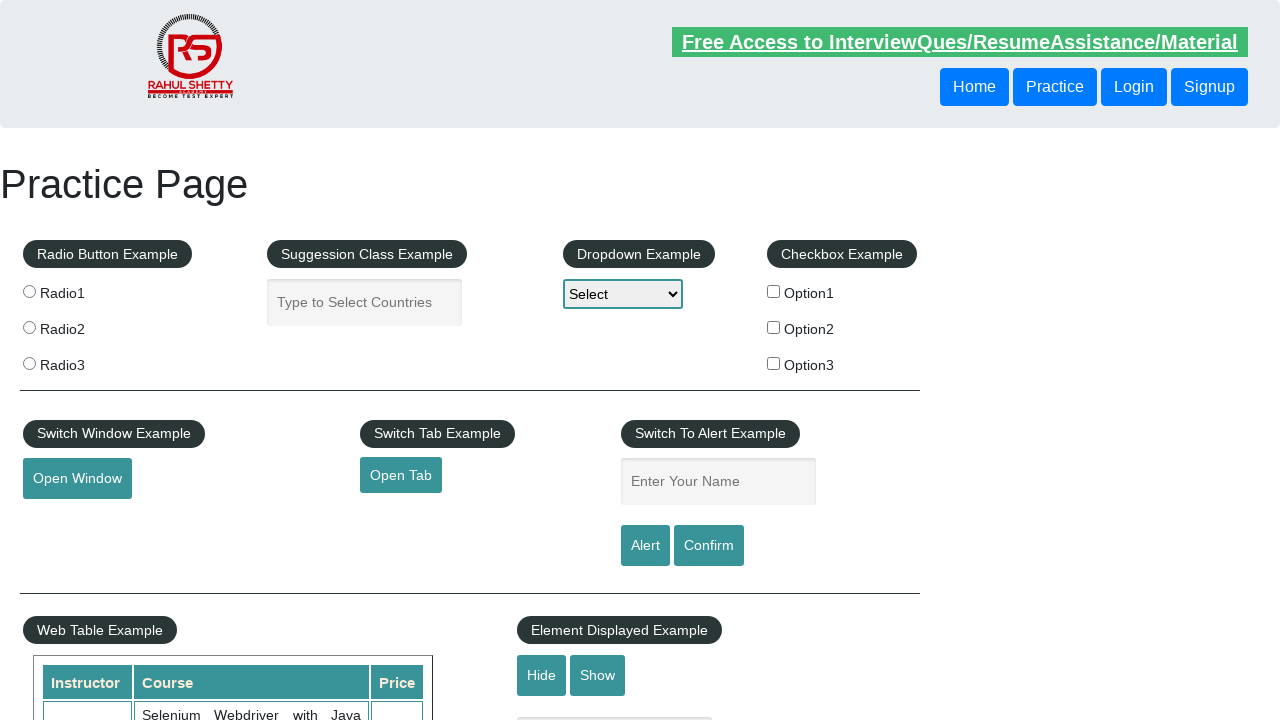

Located footer element with id 'gf-BIG'
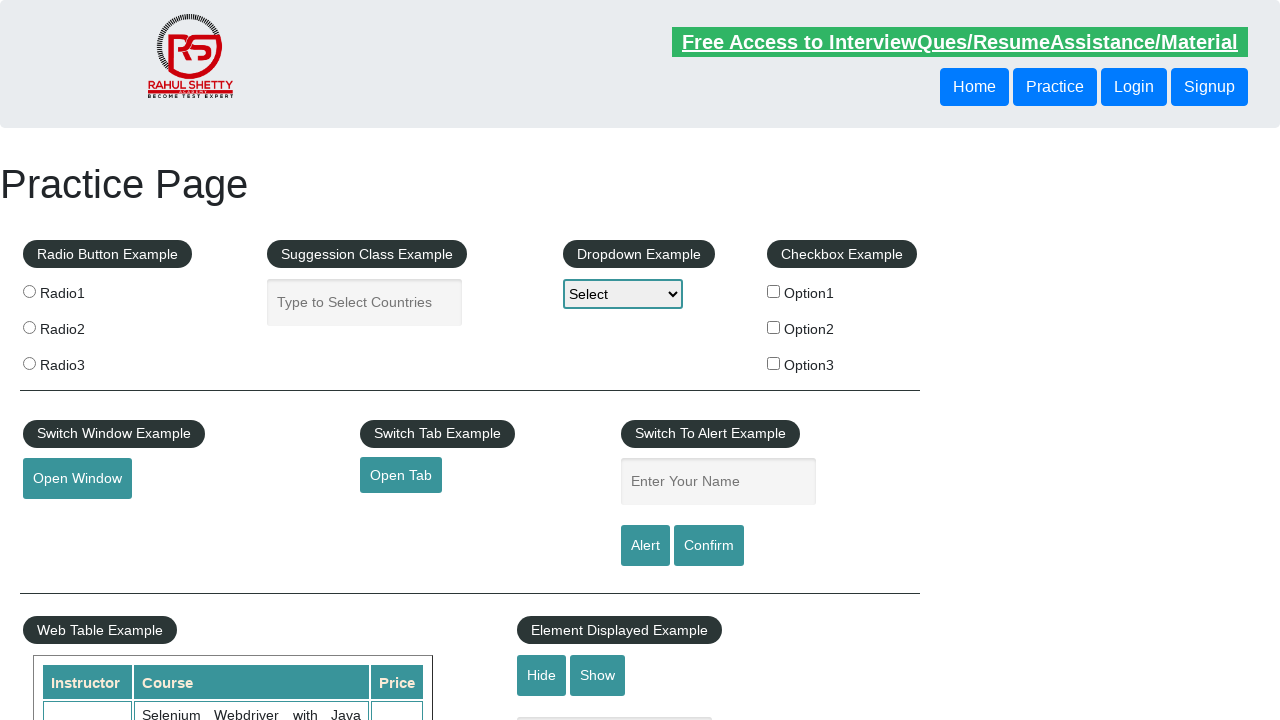

Located all links within footer element
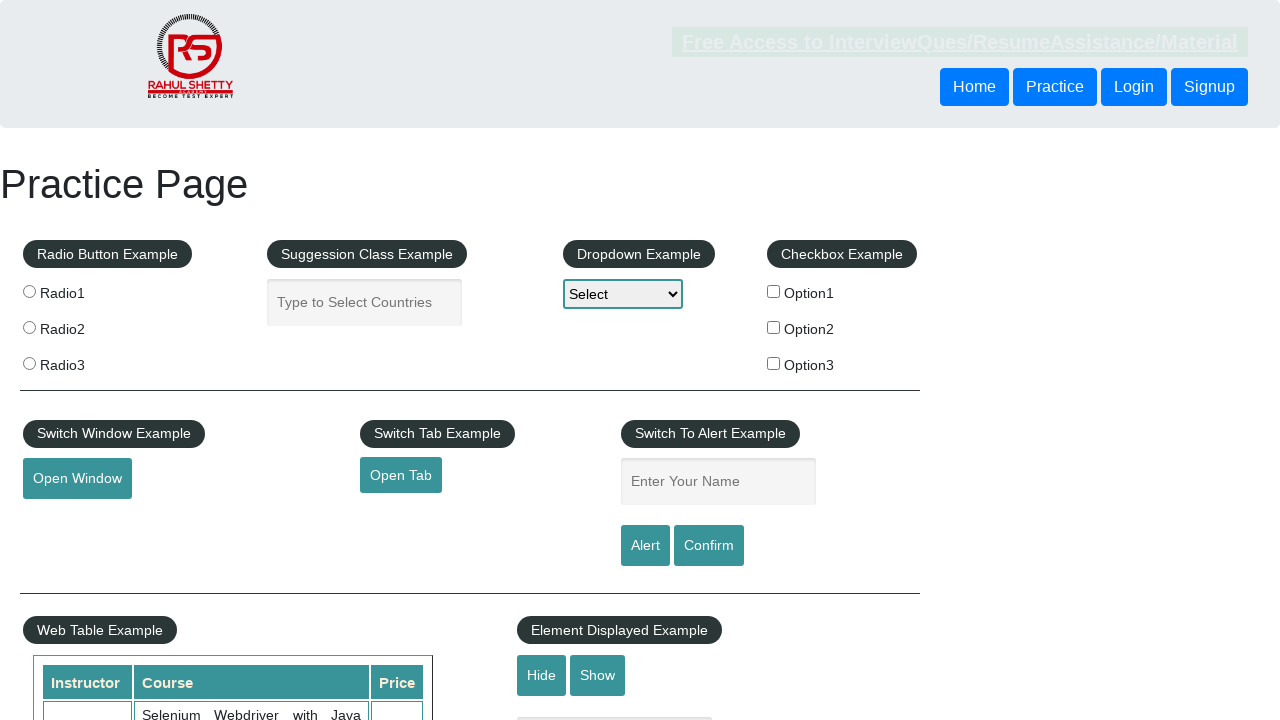

Found 20 links in the footer
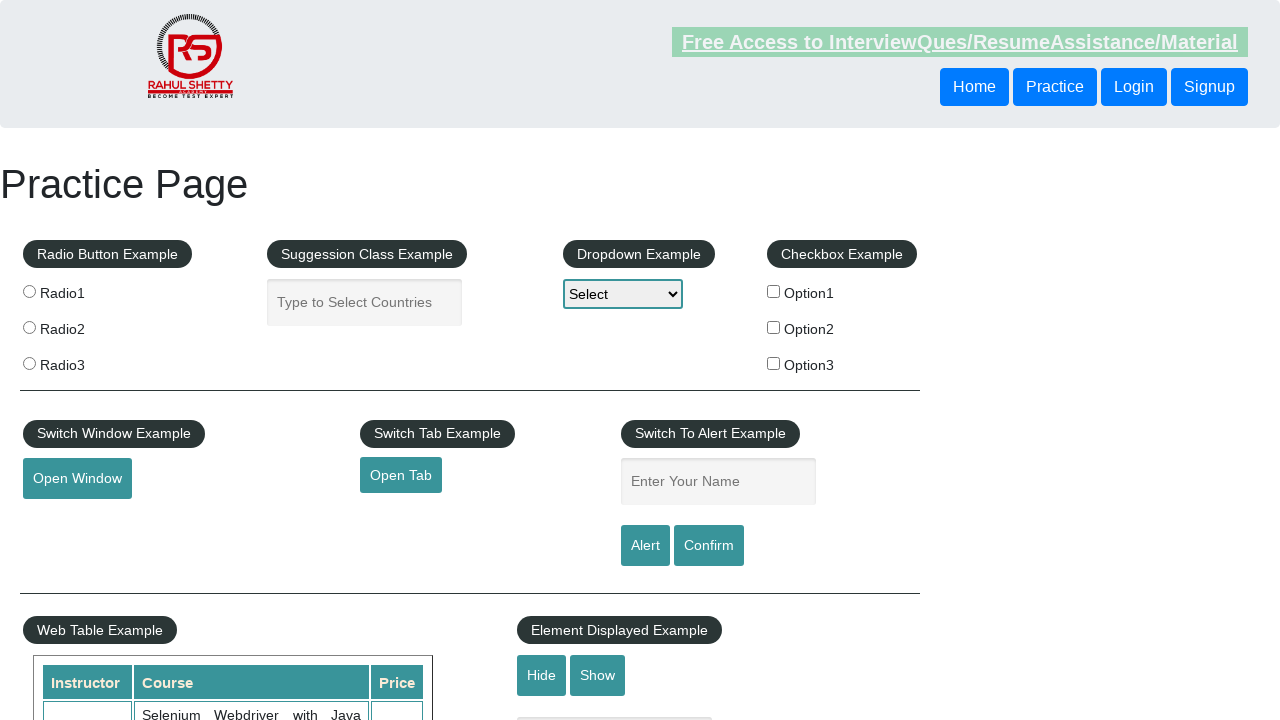

Verified that footer contains exactly 20 links
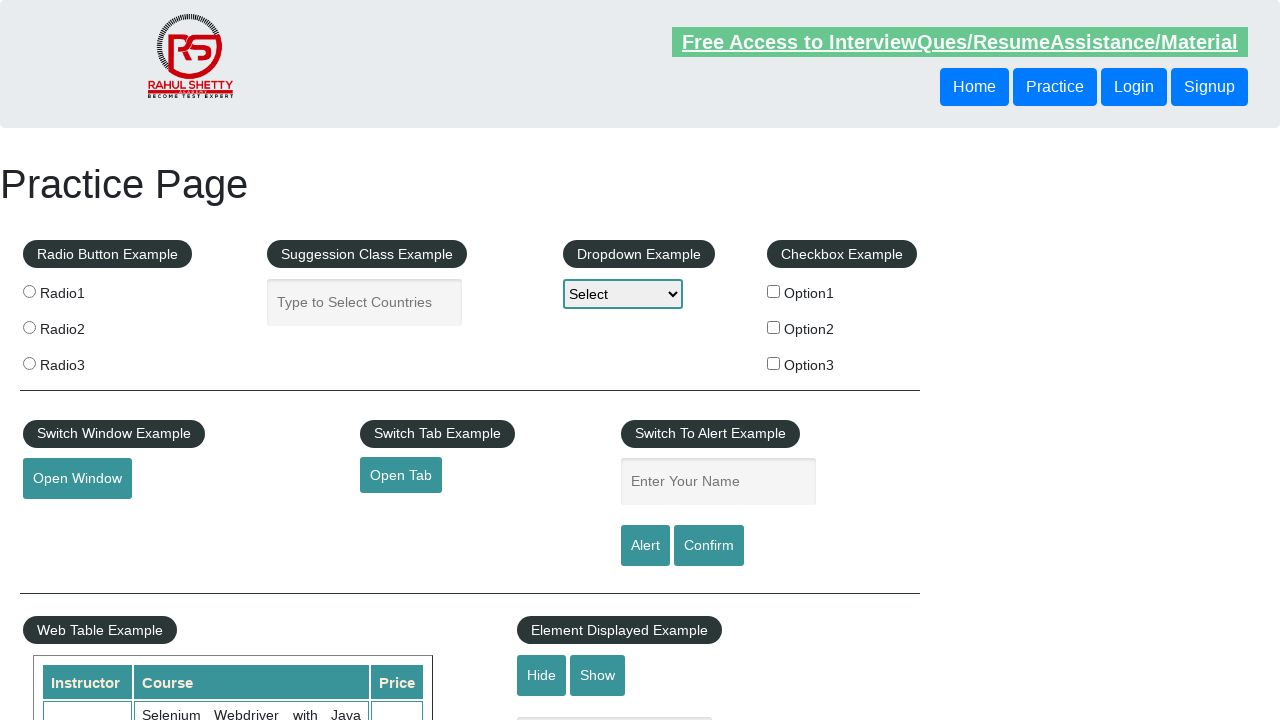

Located first column of footer using xpath
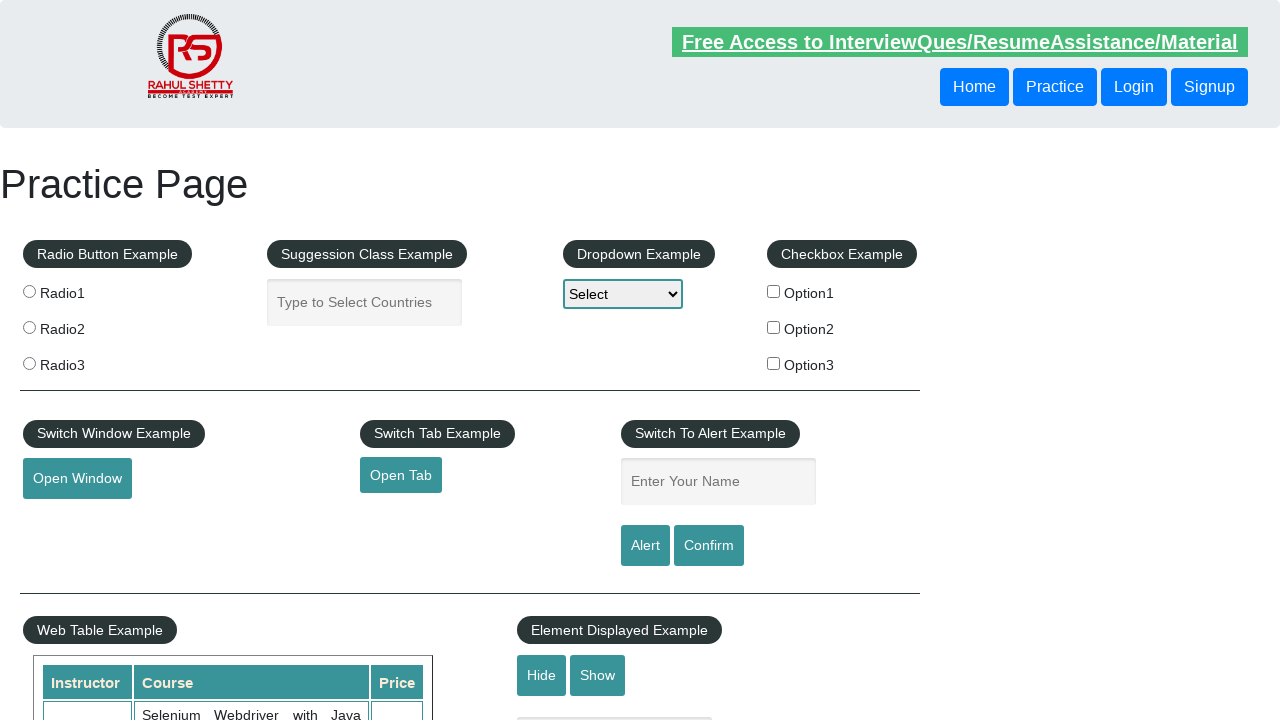

Located all links in first footer column
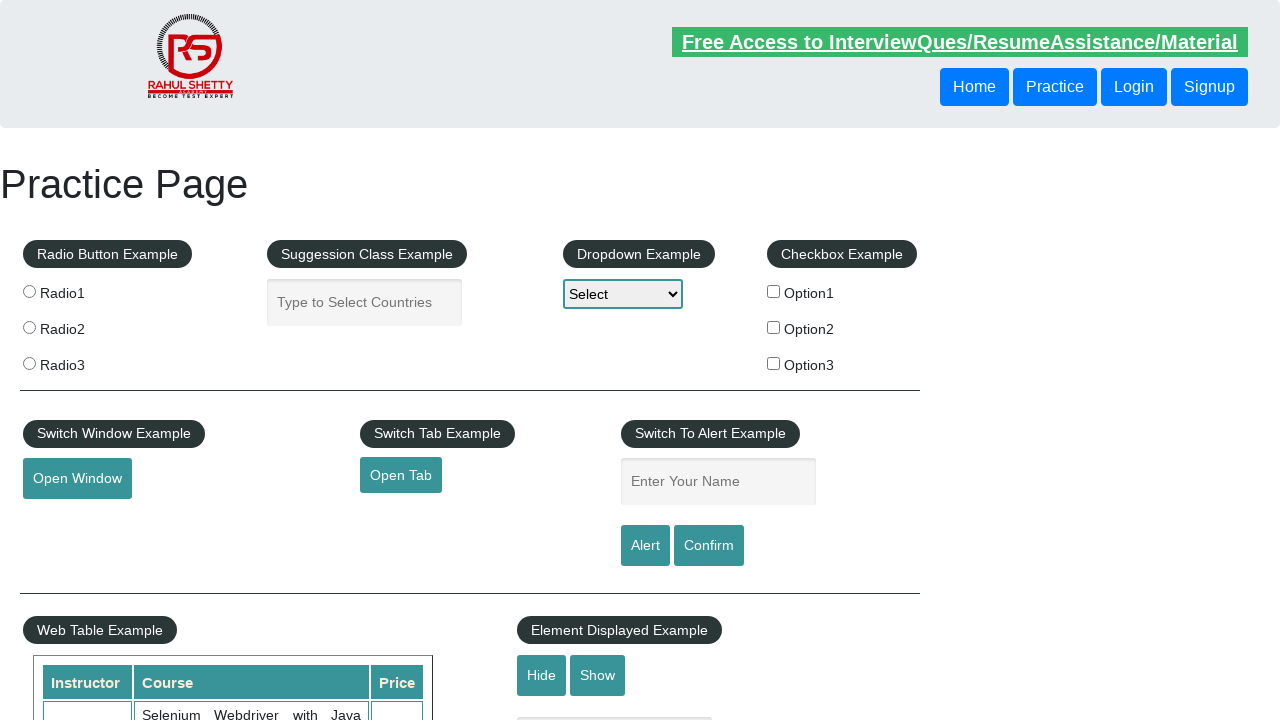

Found 0 links in the first footer column
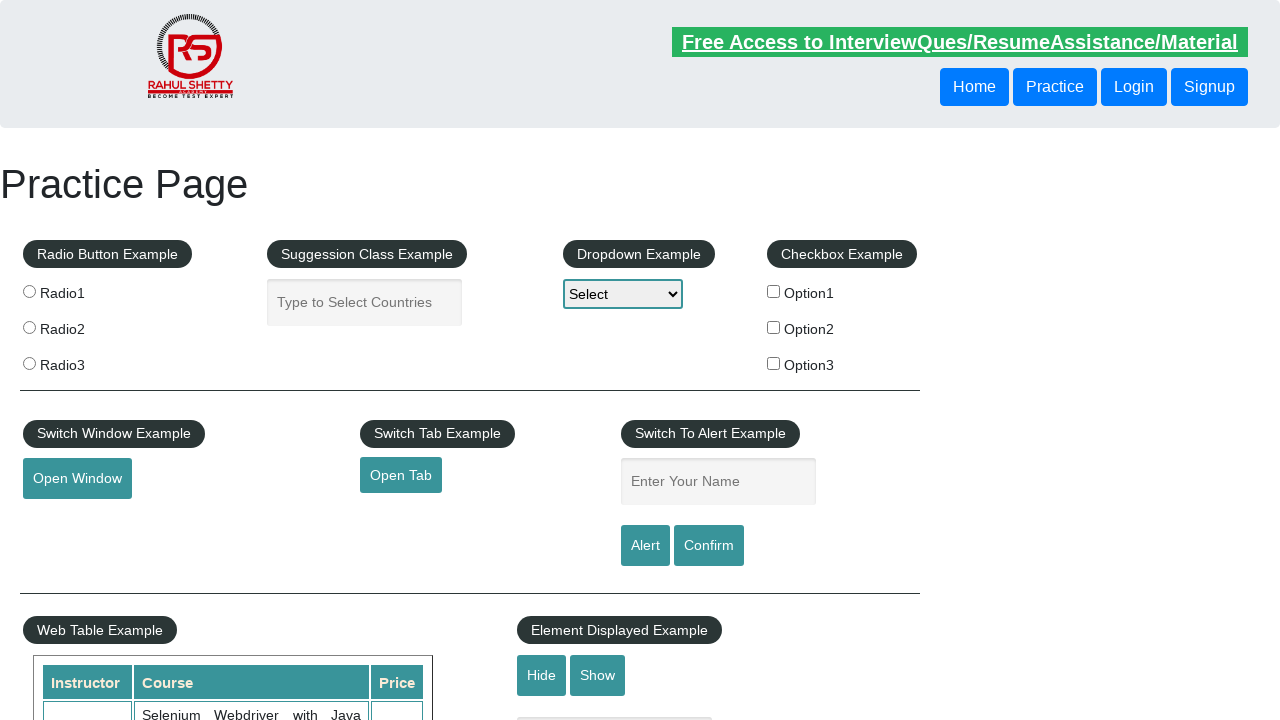

Retrieved all open pages/tabs, total: 1
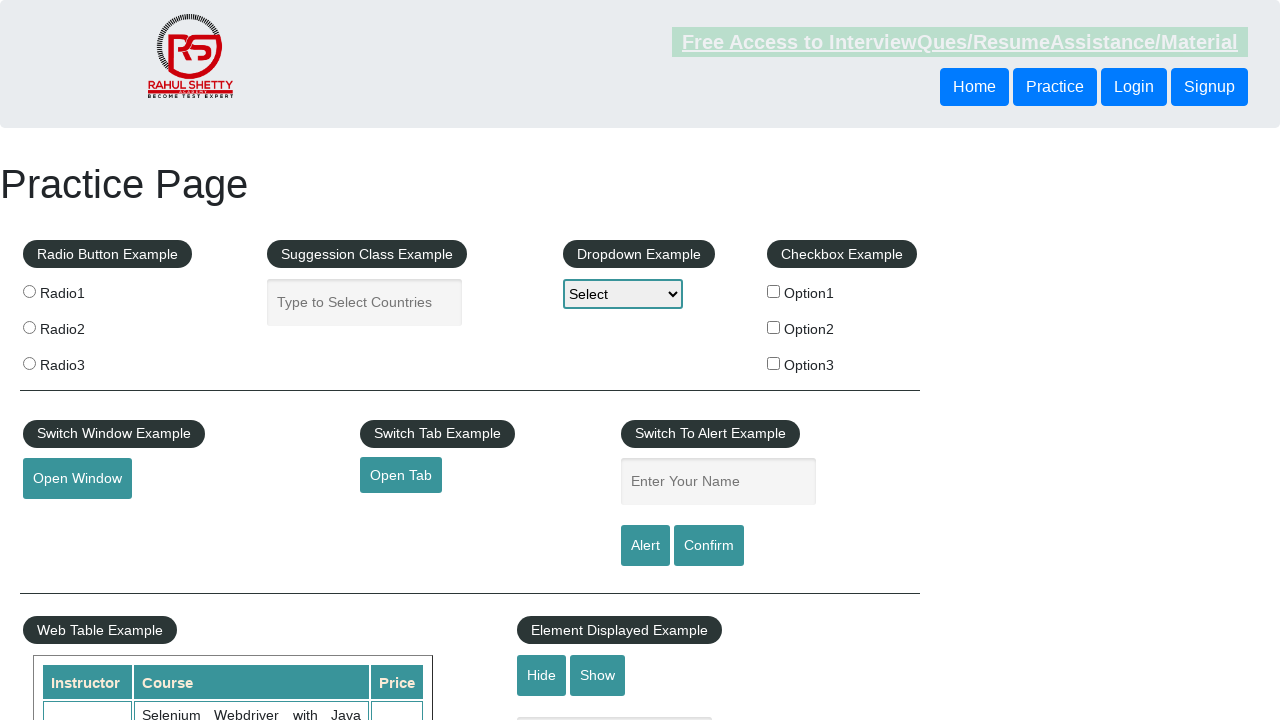

Printed title of open page: 'Practice Page'
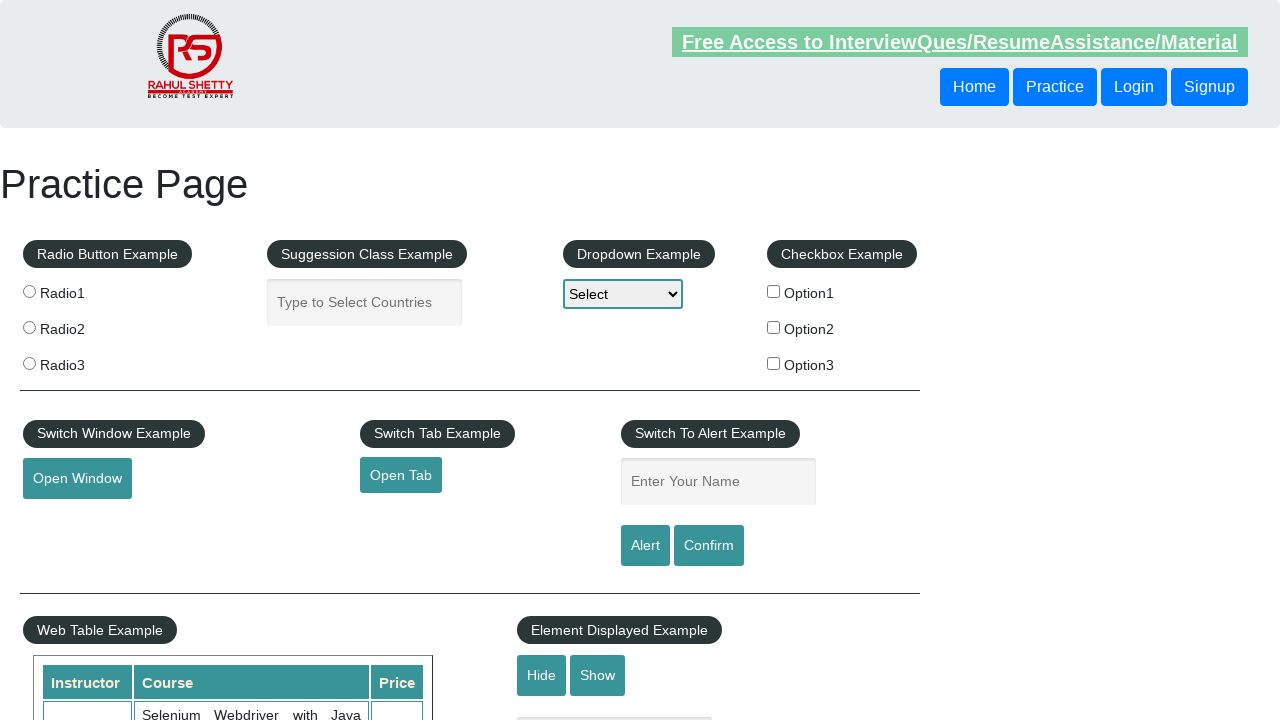

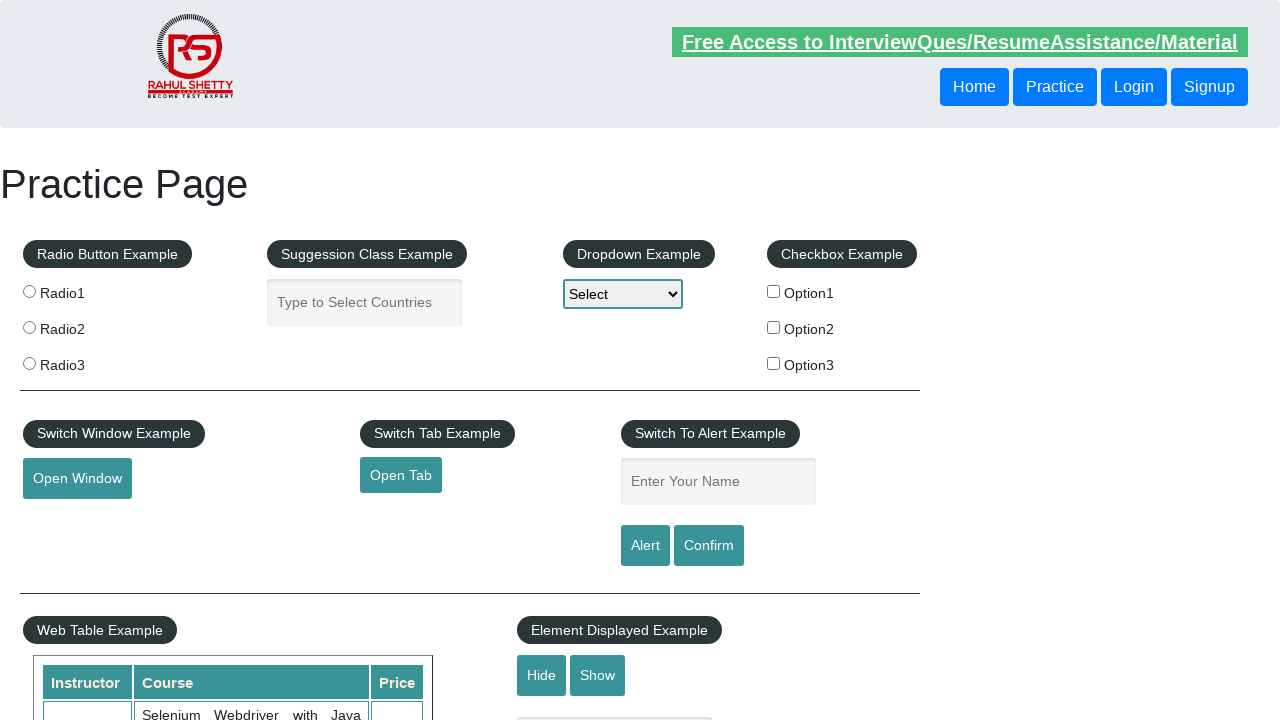